Tests clicking a button that triggers an alert and verifying the alert is present

Starting URL: https://demoqa.com/alerts

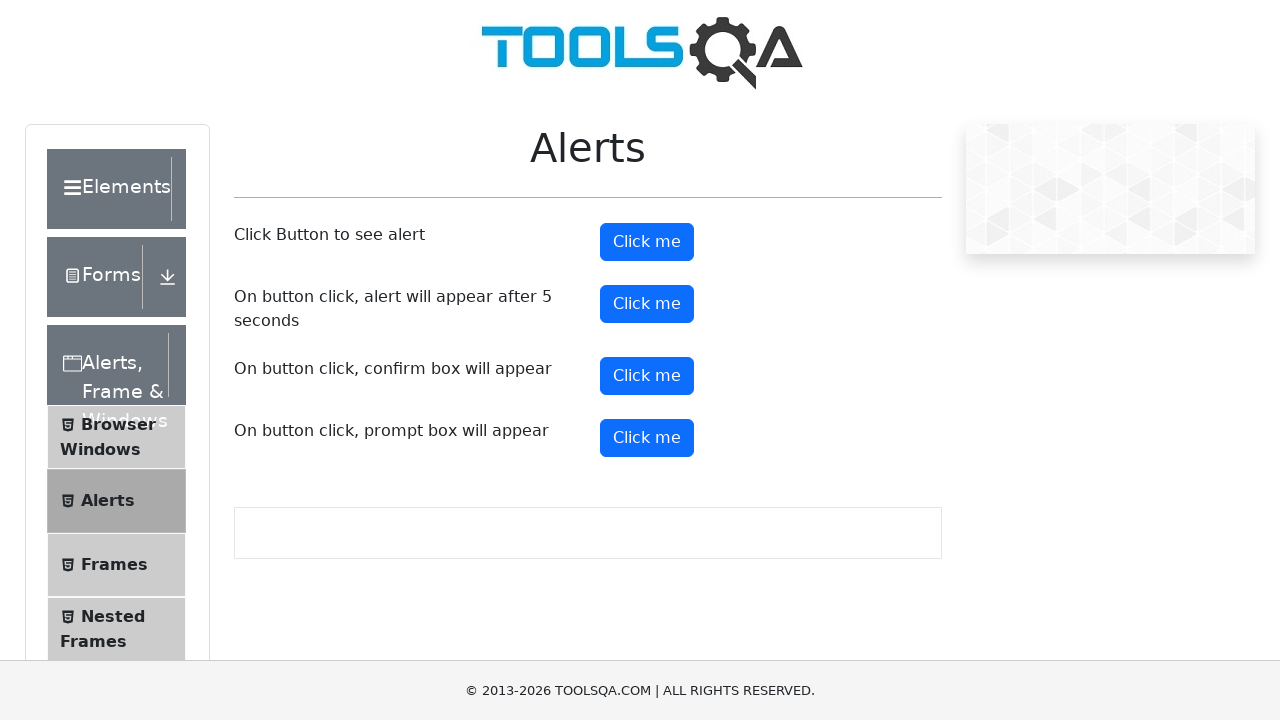

Set up dialog event listener to detect alerts
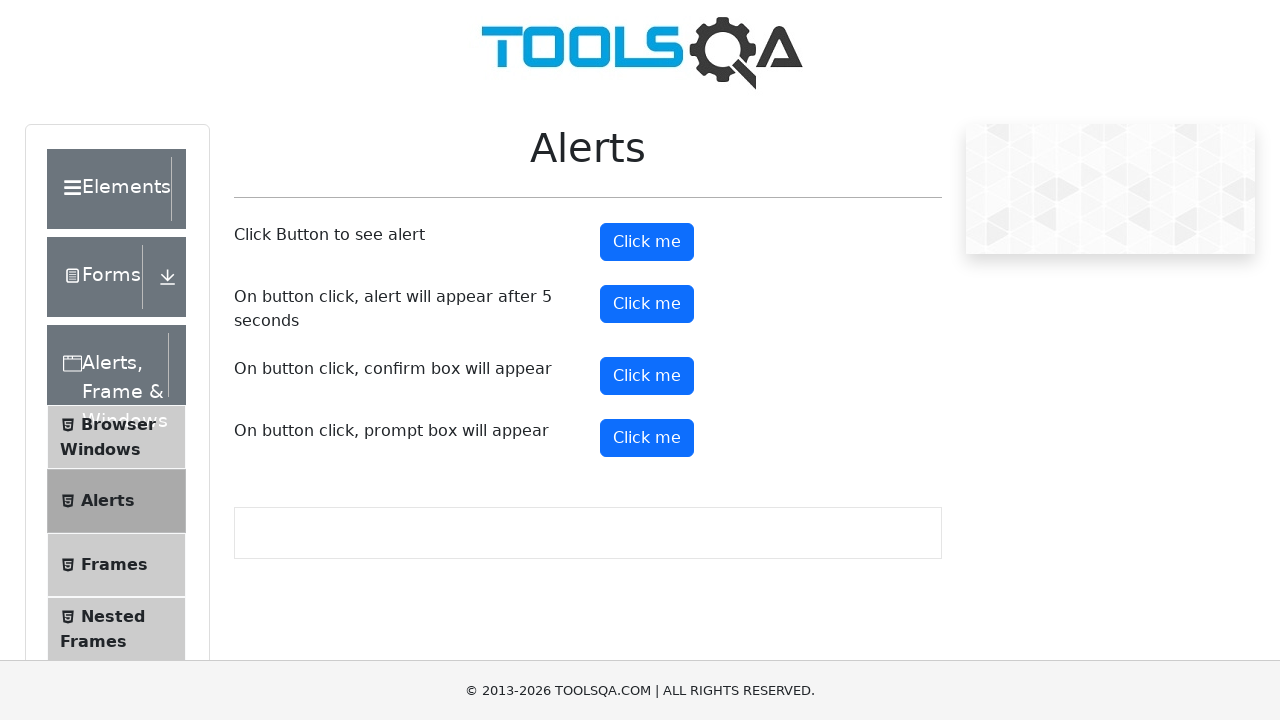

Clicked alert button to trigger alert at (647, 242) on #alertButton
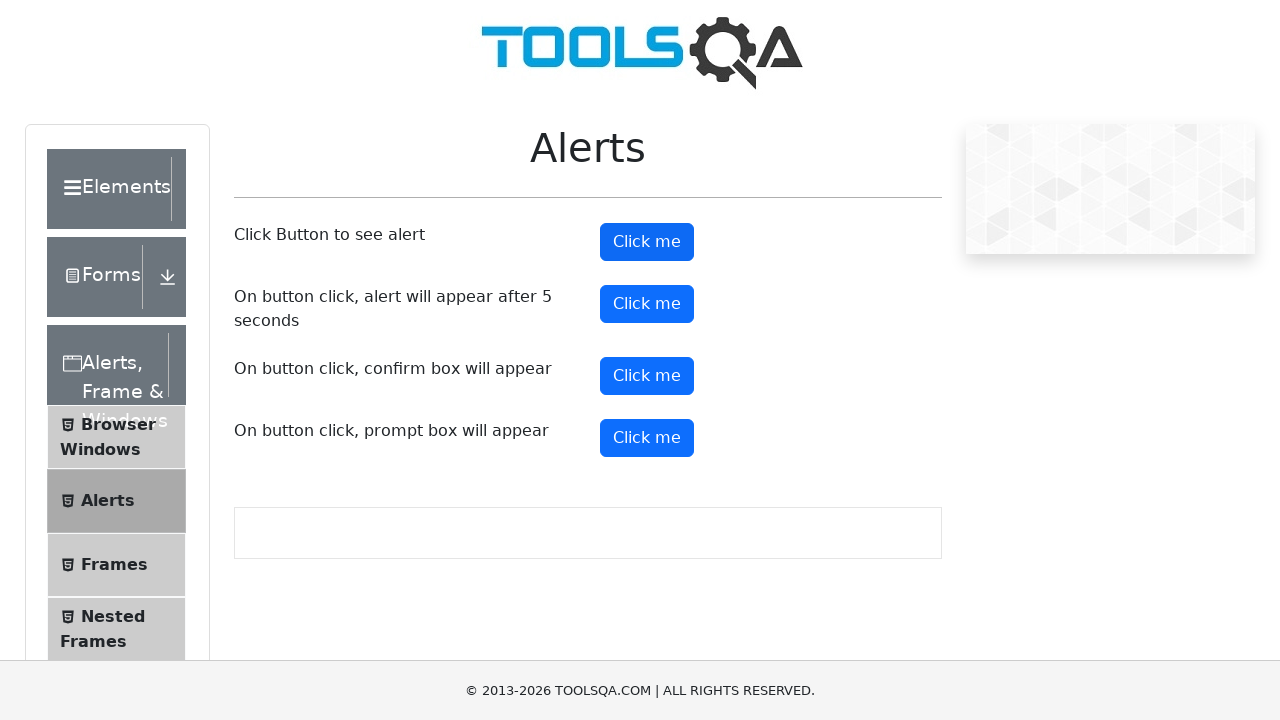

Waited for alert to be handled
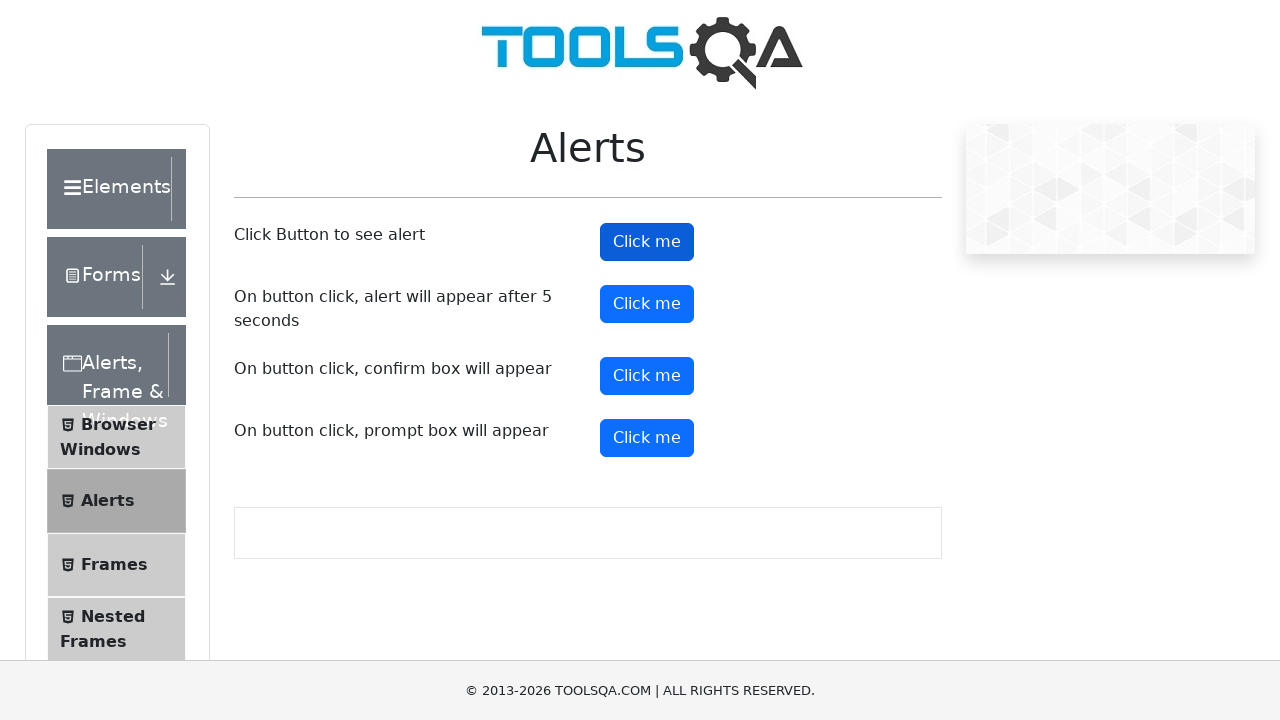

Verified that alert was present
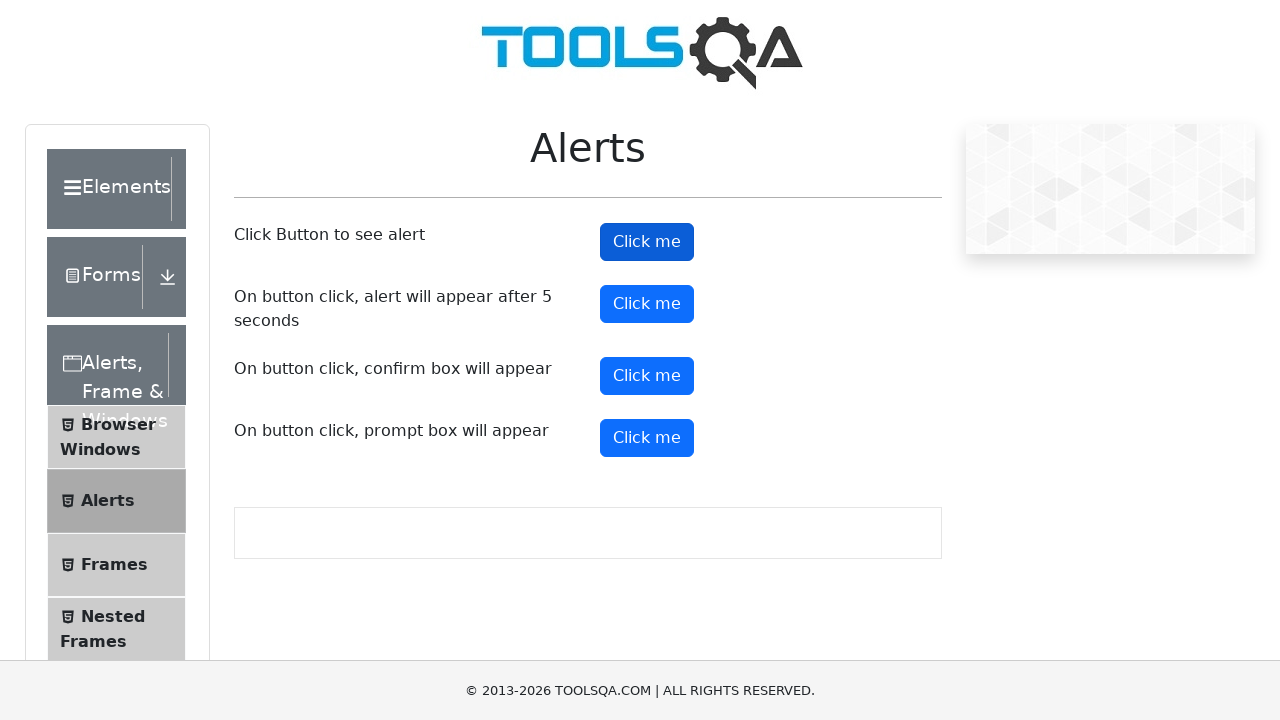

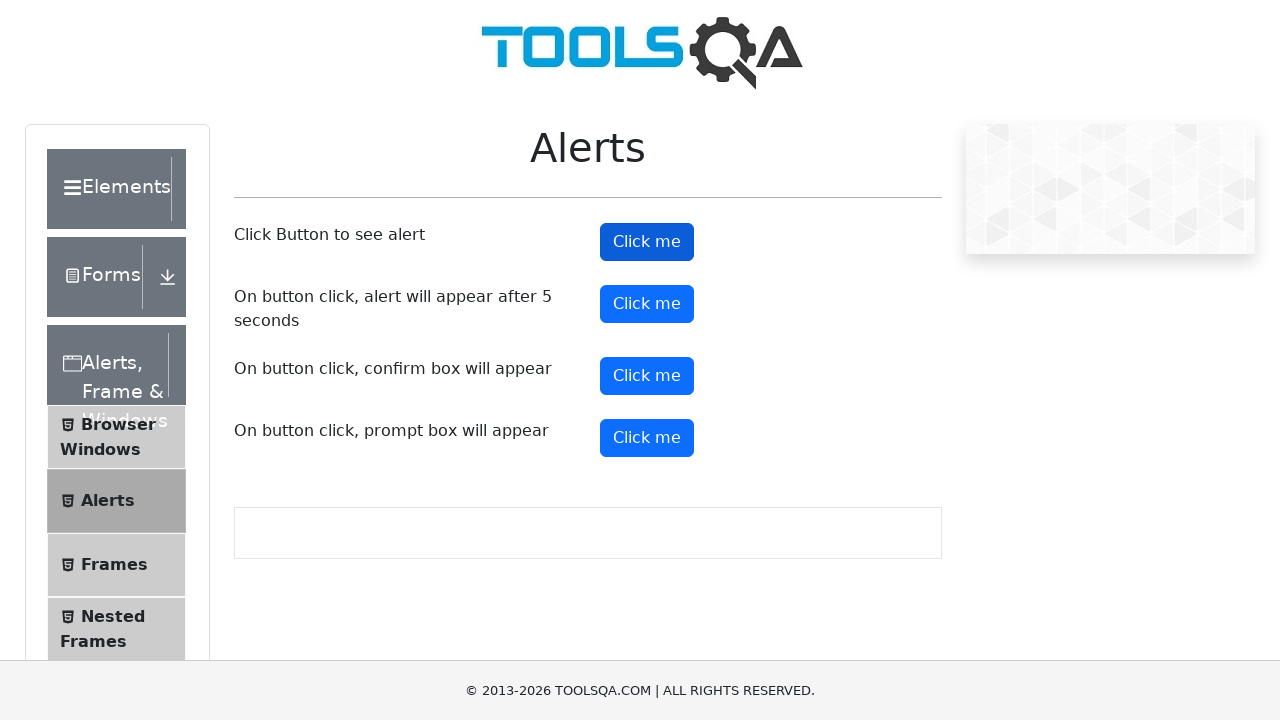